Navigates to Find a park page and types in the city search to verify autocomplete suggestions appear with matching cities.

Starting URL: https://bcparks.ca/

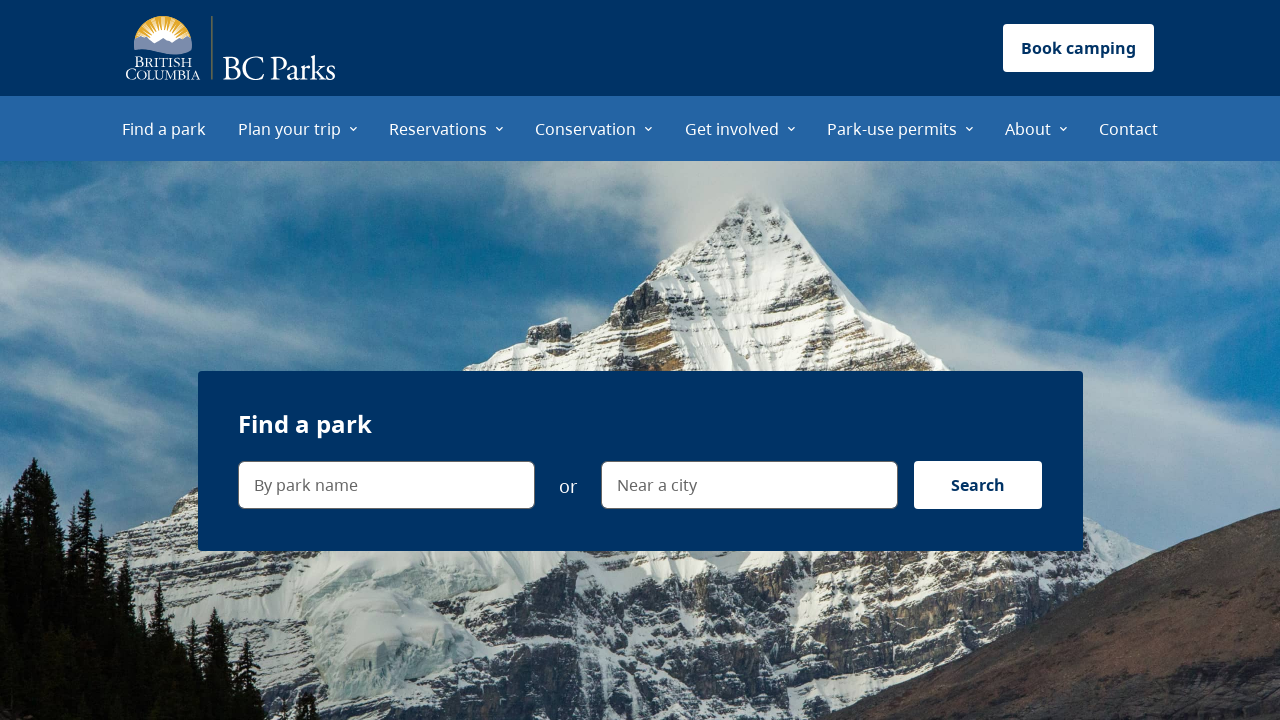

Clicked on 'Find a park' menu item at (164, 128) on internal:role=menuitem[name="Find a park"i]
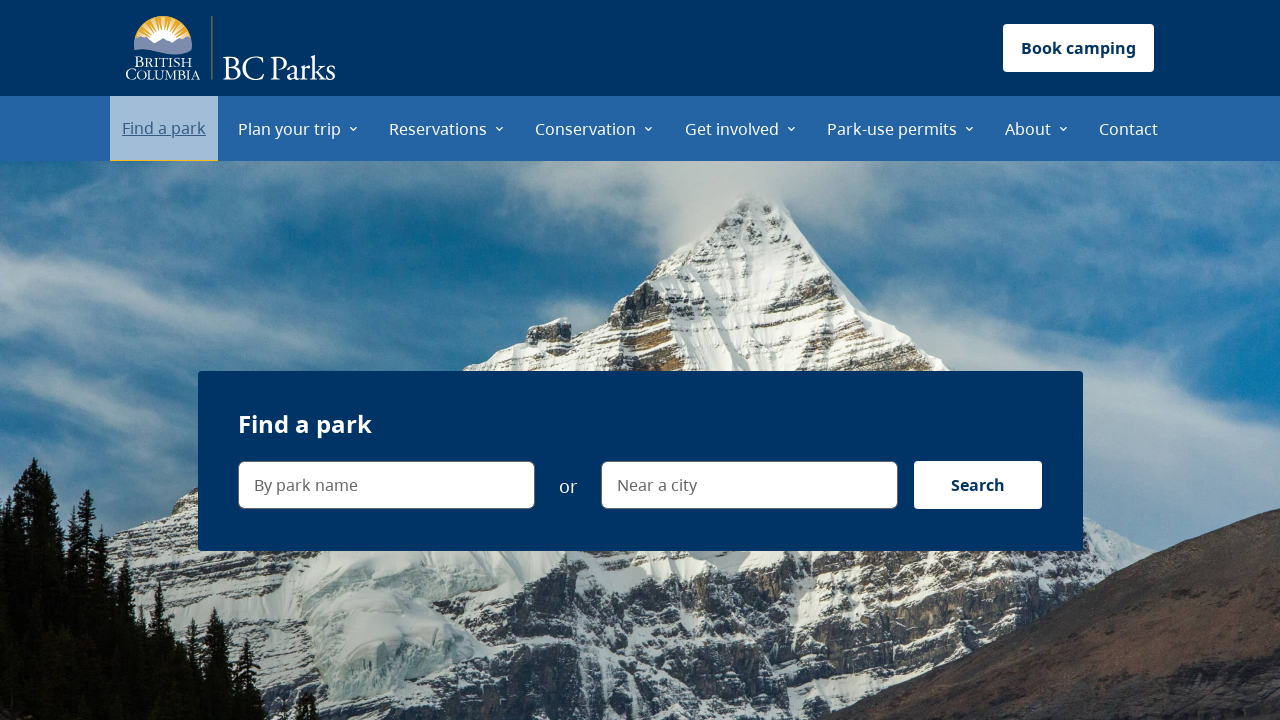

Waited for Find a park page to fully load
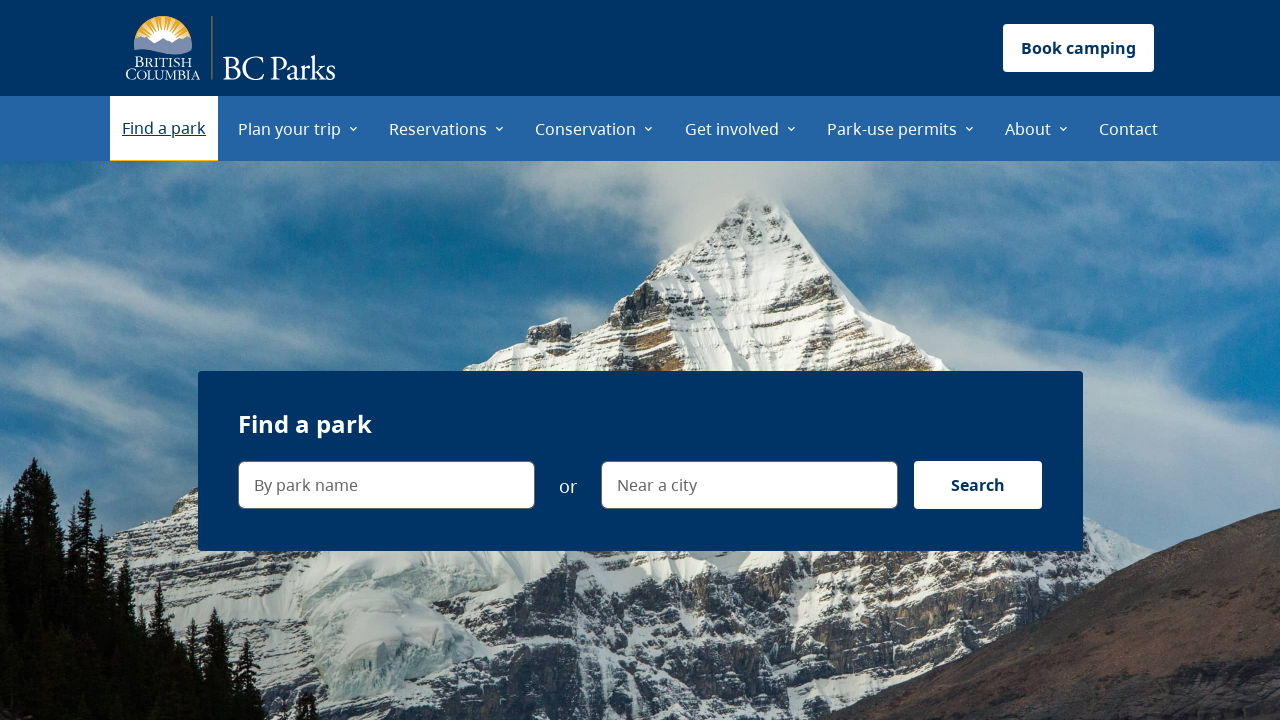

Typed 'K' in the city search field on internal:label="Near a city"i
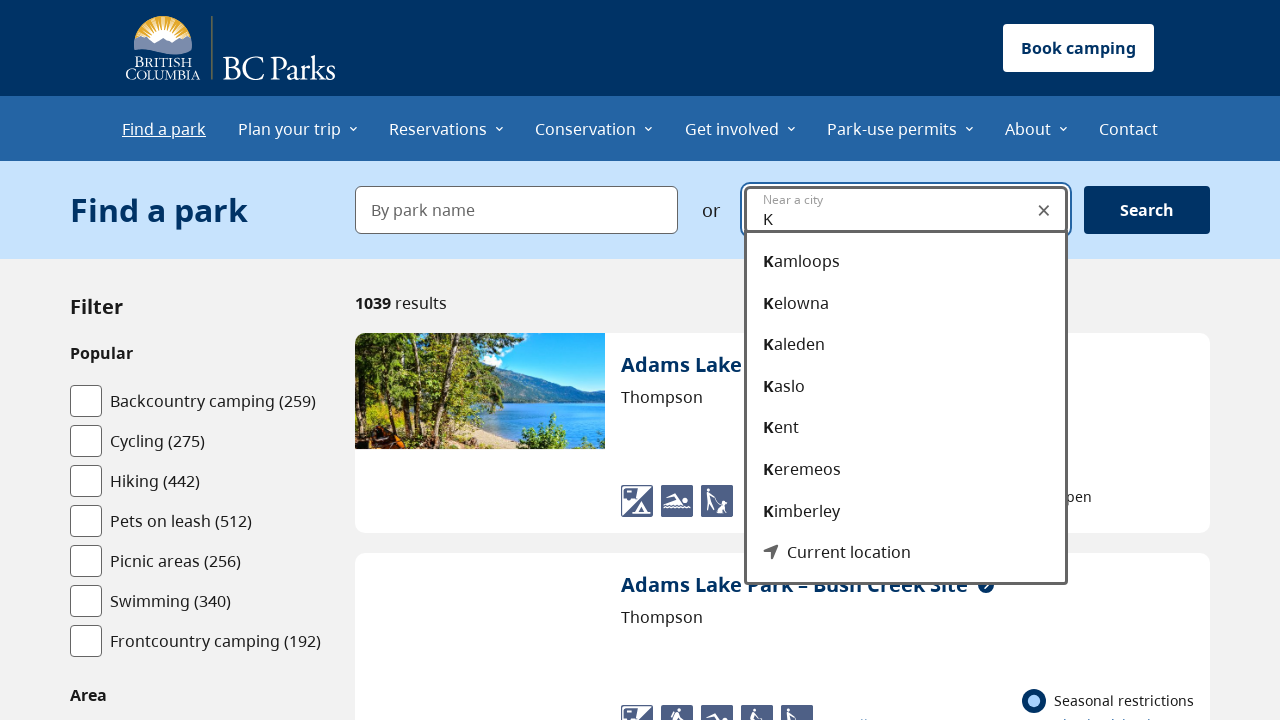

Verified that autocomplete suggestion dropdown is visible
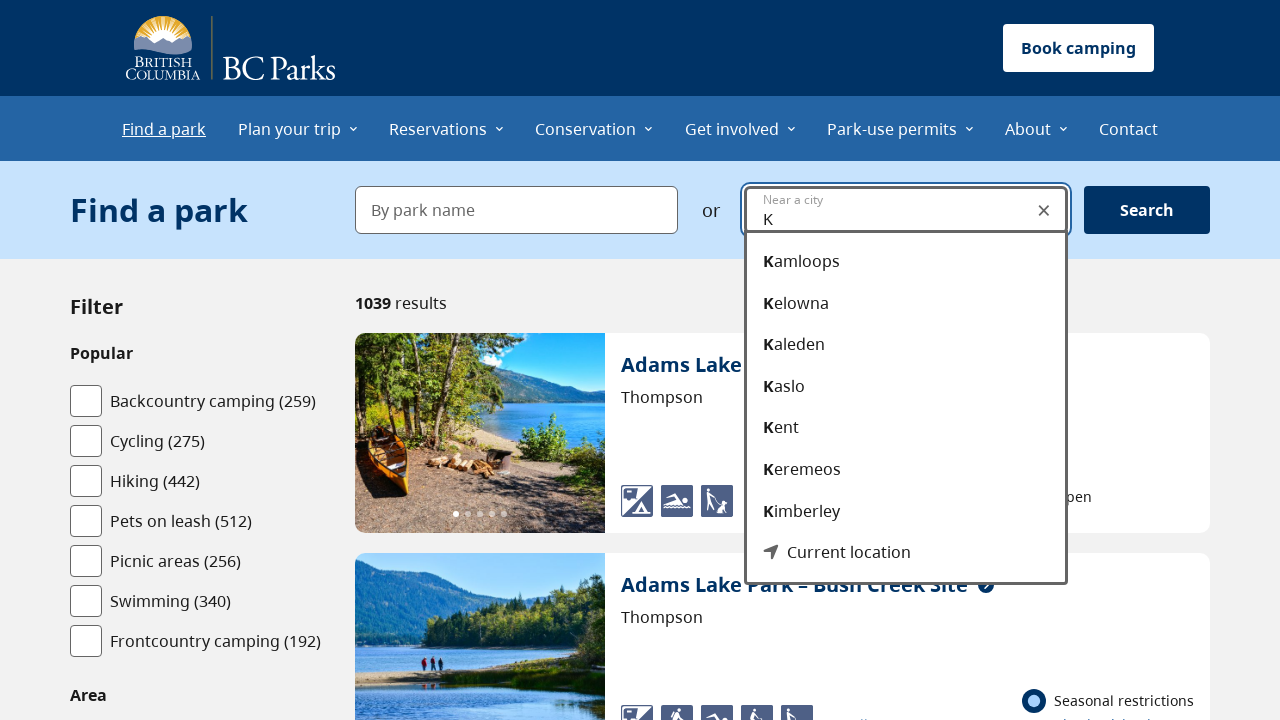

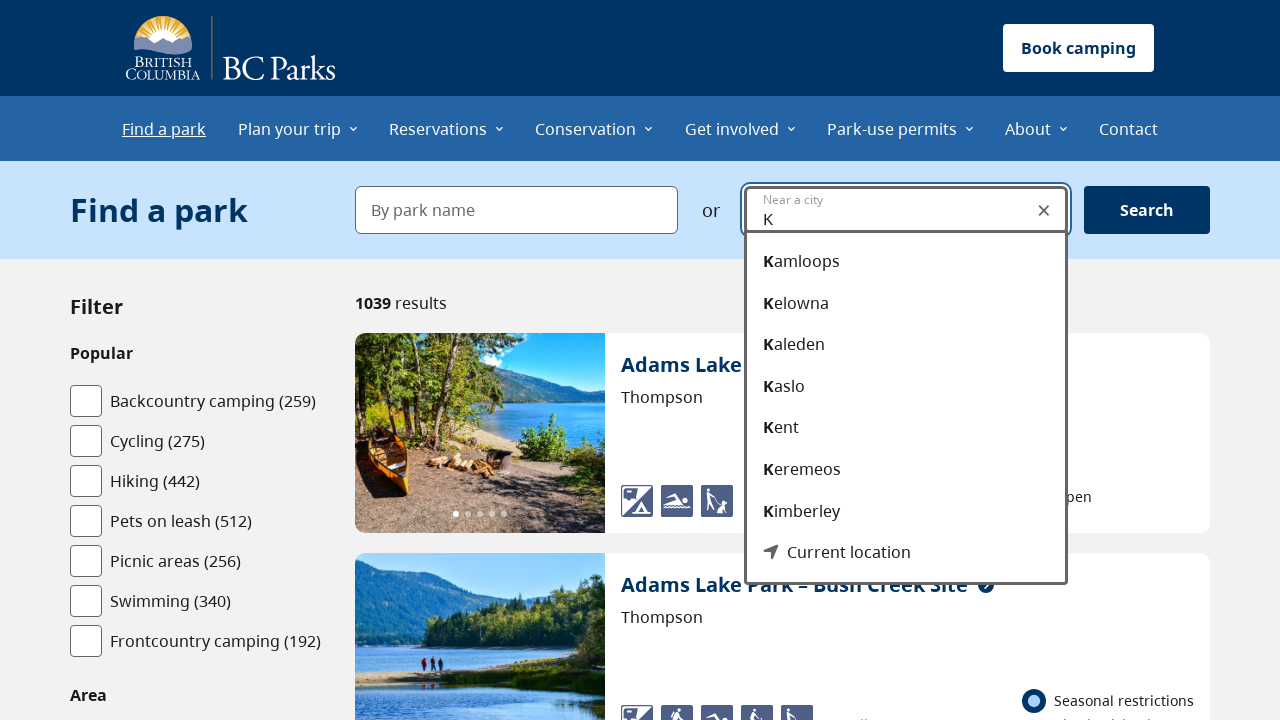